Tests hover functionality by hovering over an avatar image and verifying that the caption/additional information becomes visible.

Starting URL: http://the-internet.herokuapp.com/hovers

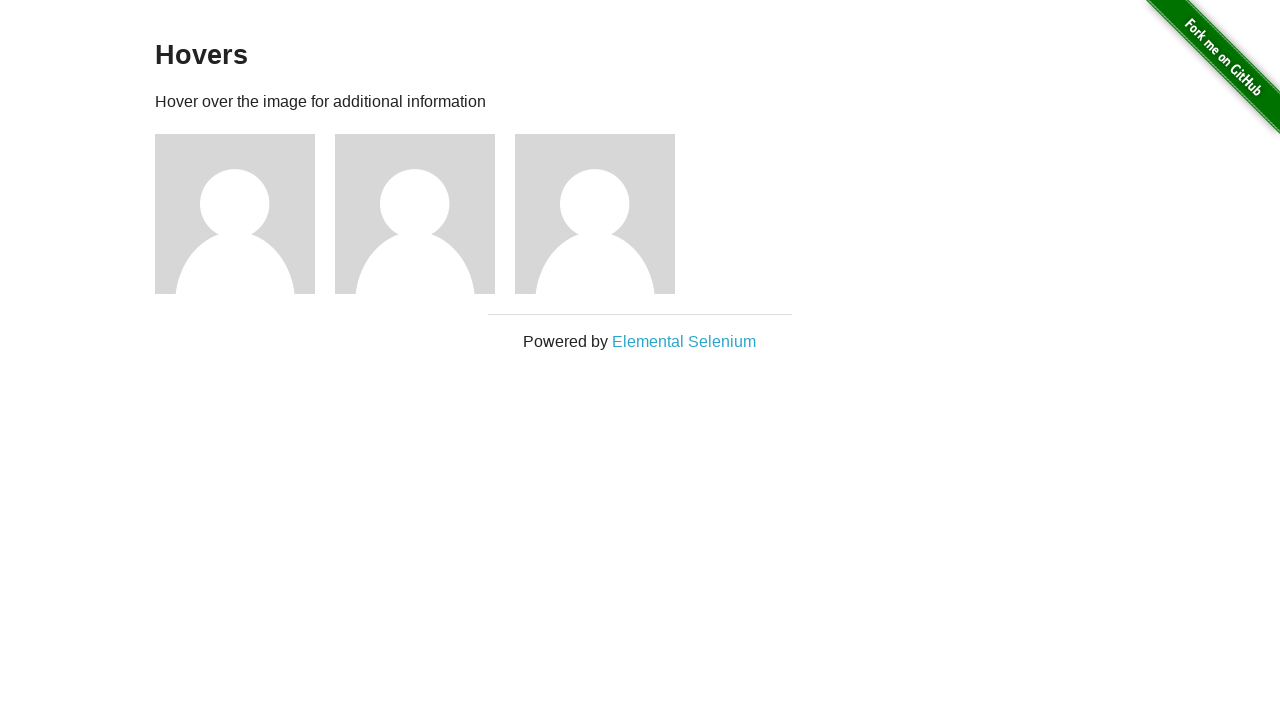

Hovered over the first avatar element at (245, 214) on .figure >> nth=0
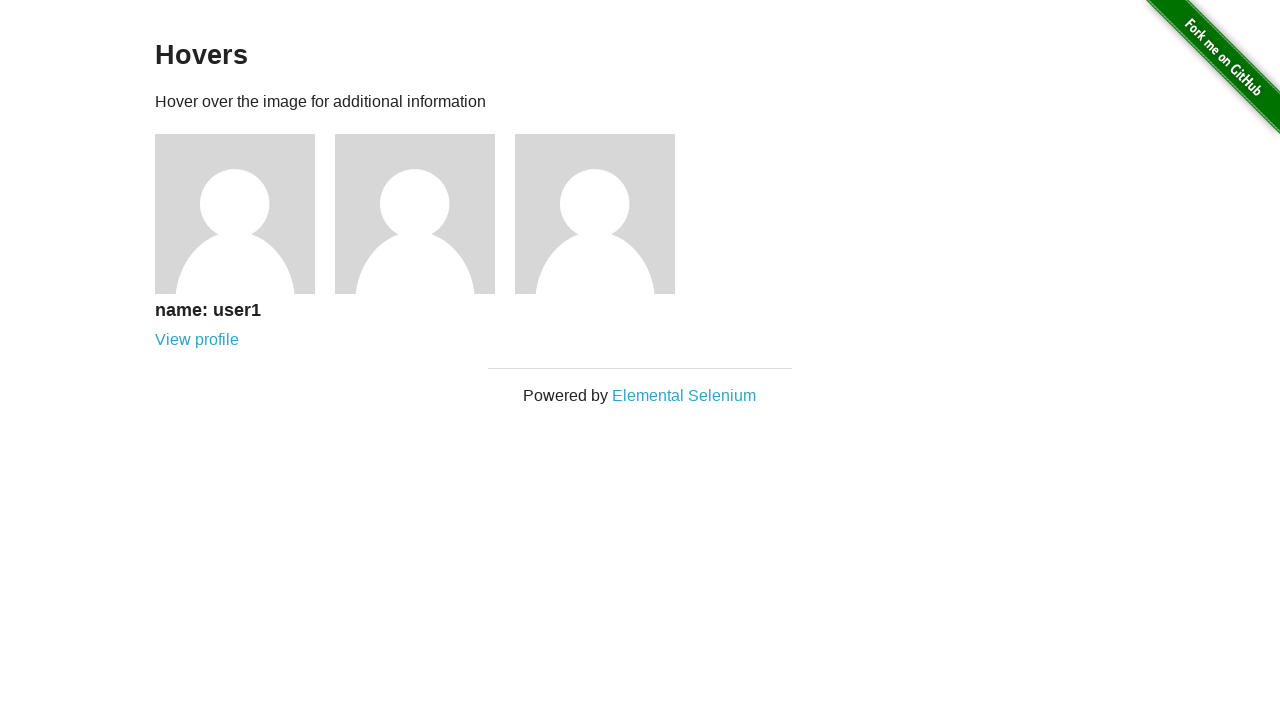

Figcaption became visible after hover
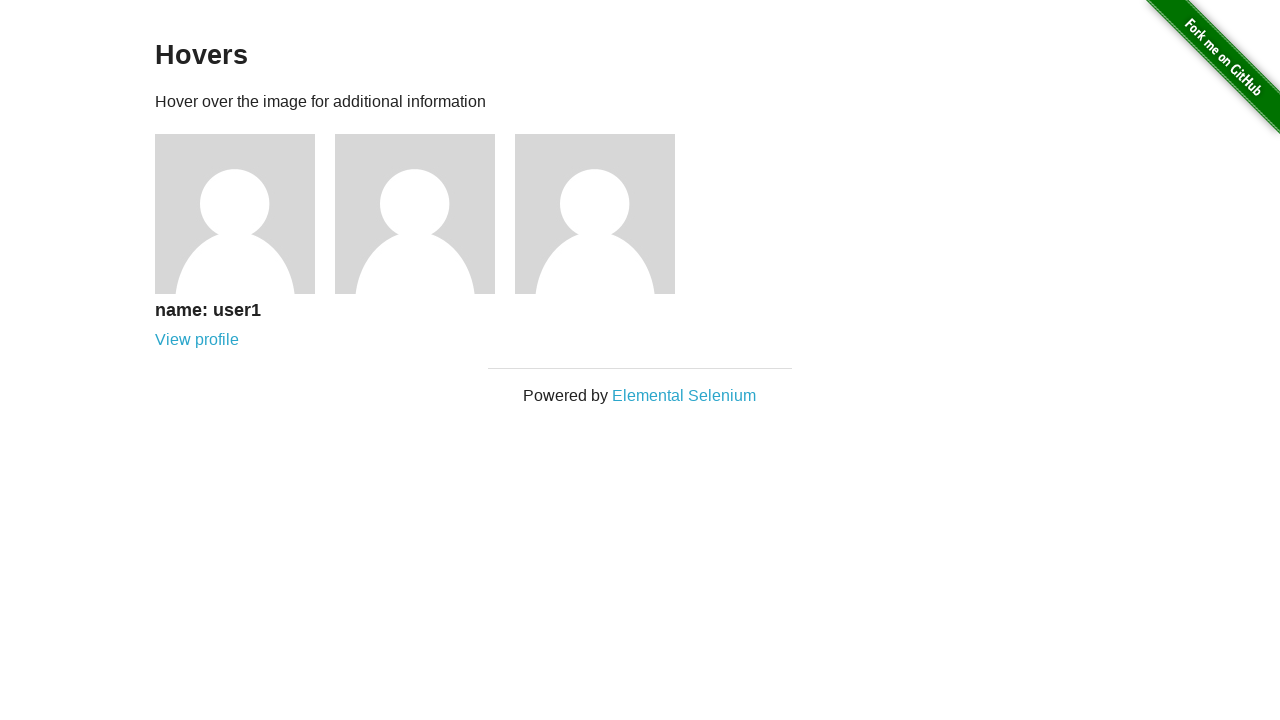

Verified that figcaption is visible
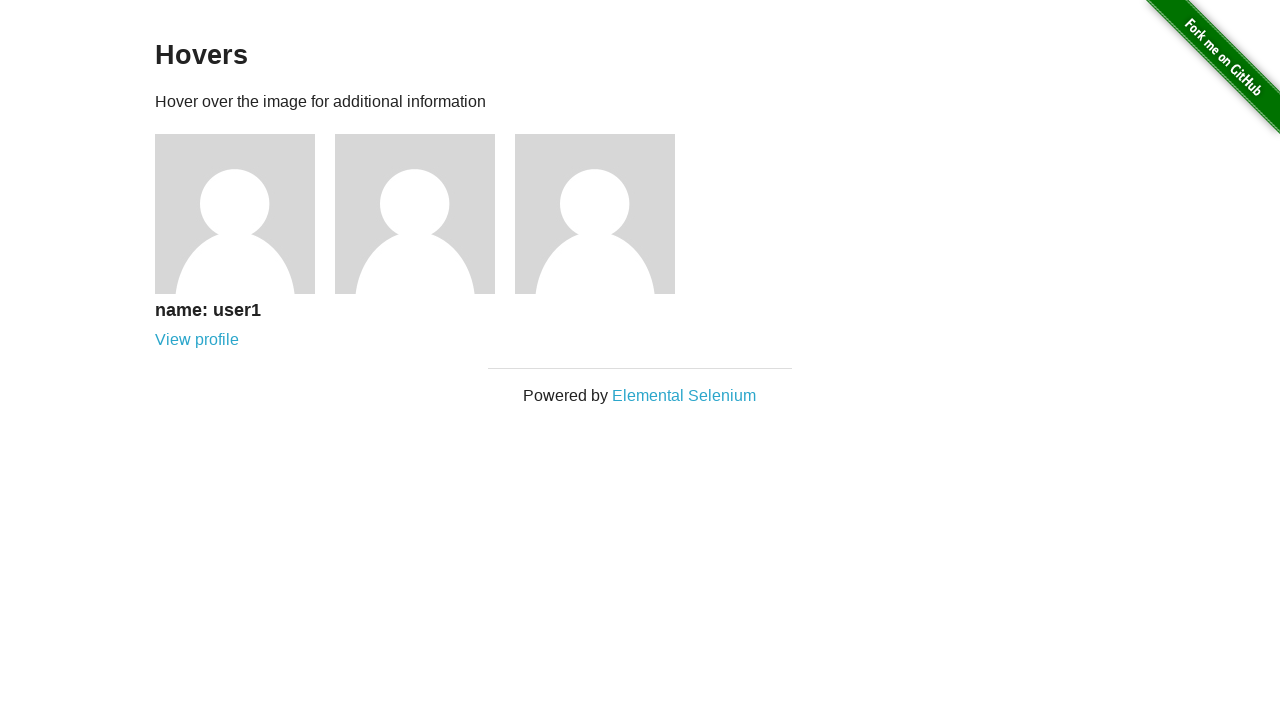

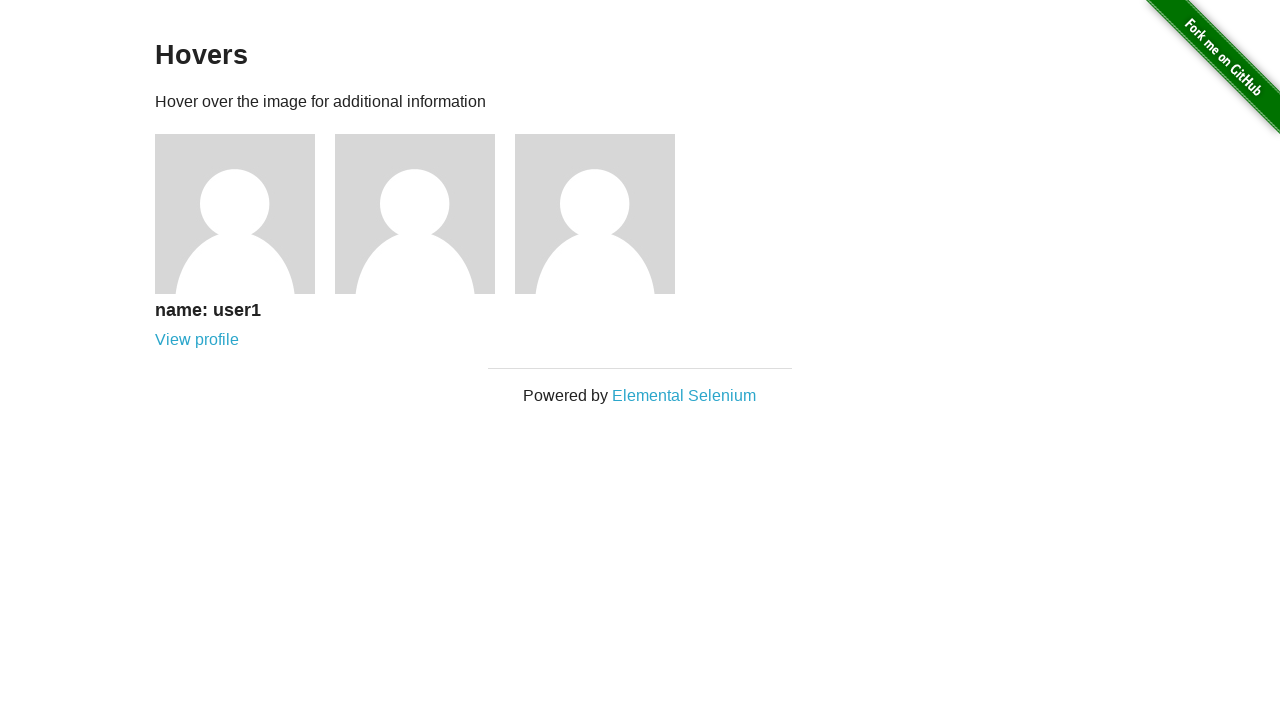